Tests navigation through multiple pages by clicking links and verifies final page content

Starting URL: https://bonigarcia.dev/selenium-webdriver-java/

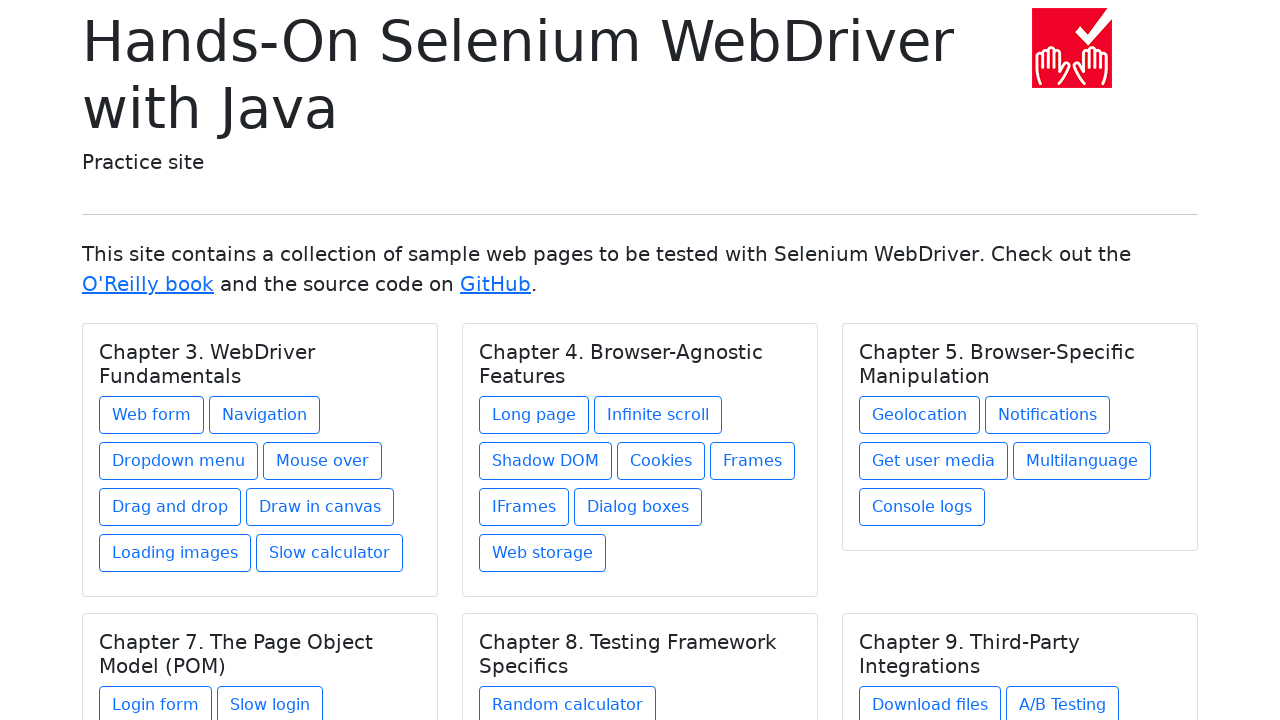

Clicked on navigation1.html link at (264, 415) on a[href="navigation1.html"]
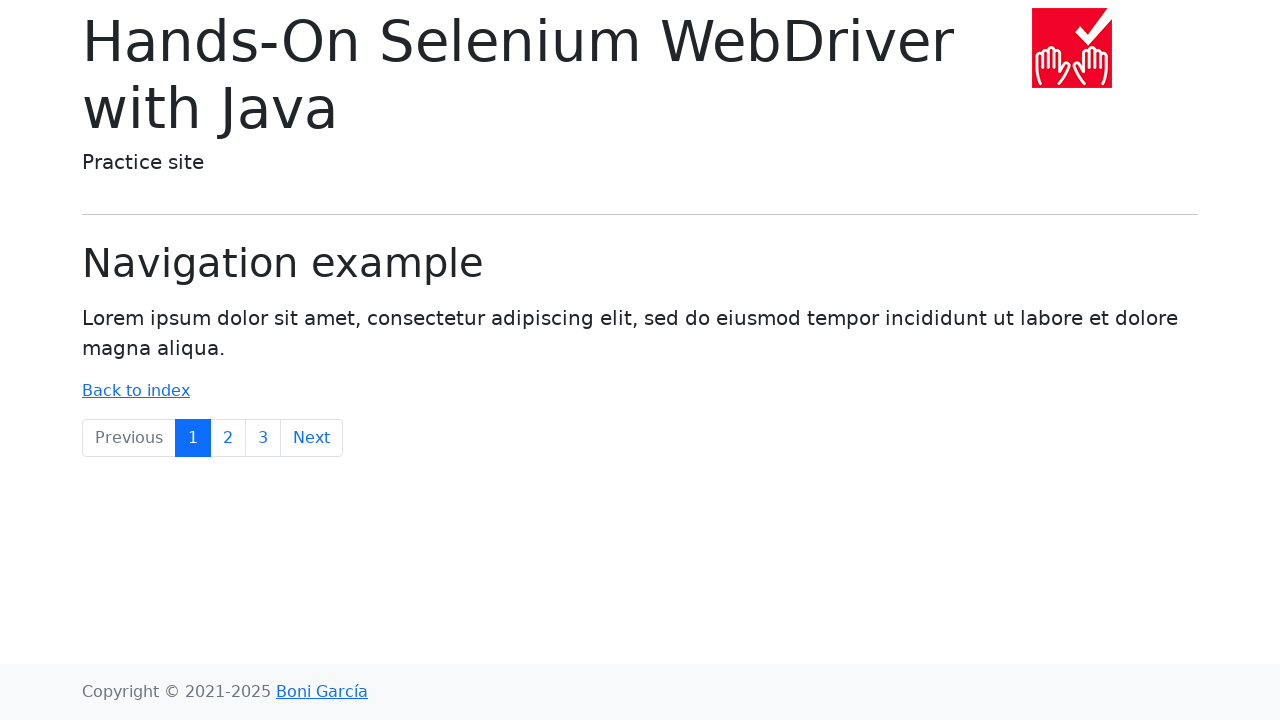

Clicked on the third page link at (228, 438) on :nth-child(3) > .page-link
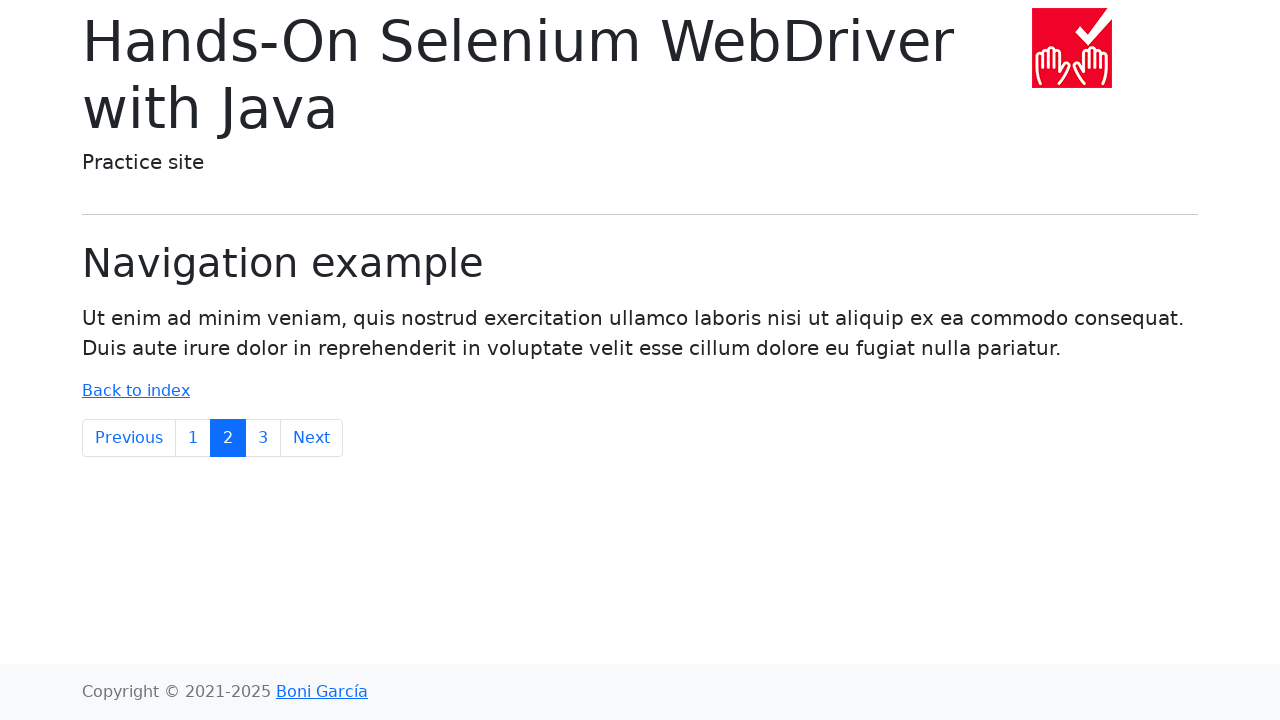

Clicked on the link in col-12 at (136, 391) on .col-12 > a
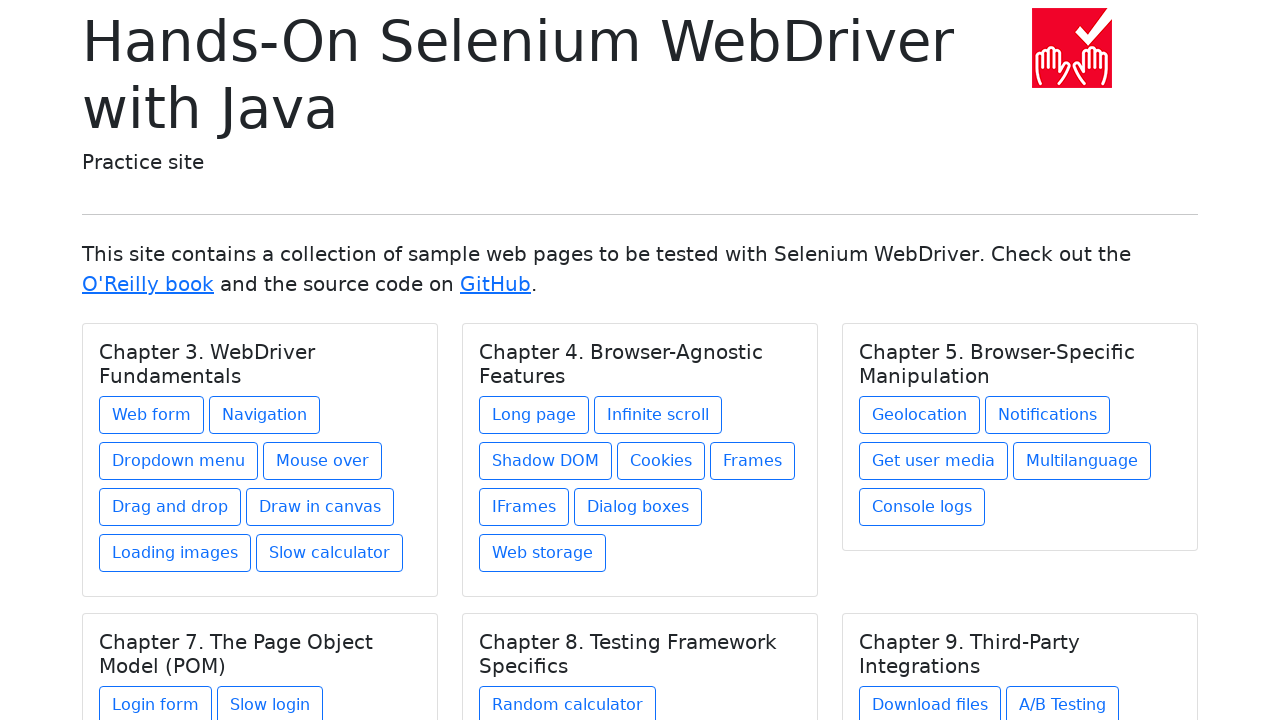

Verified final page content contains 'site' in lead text
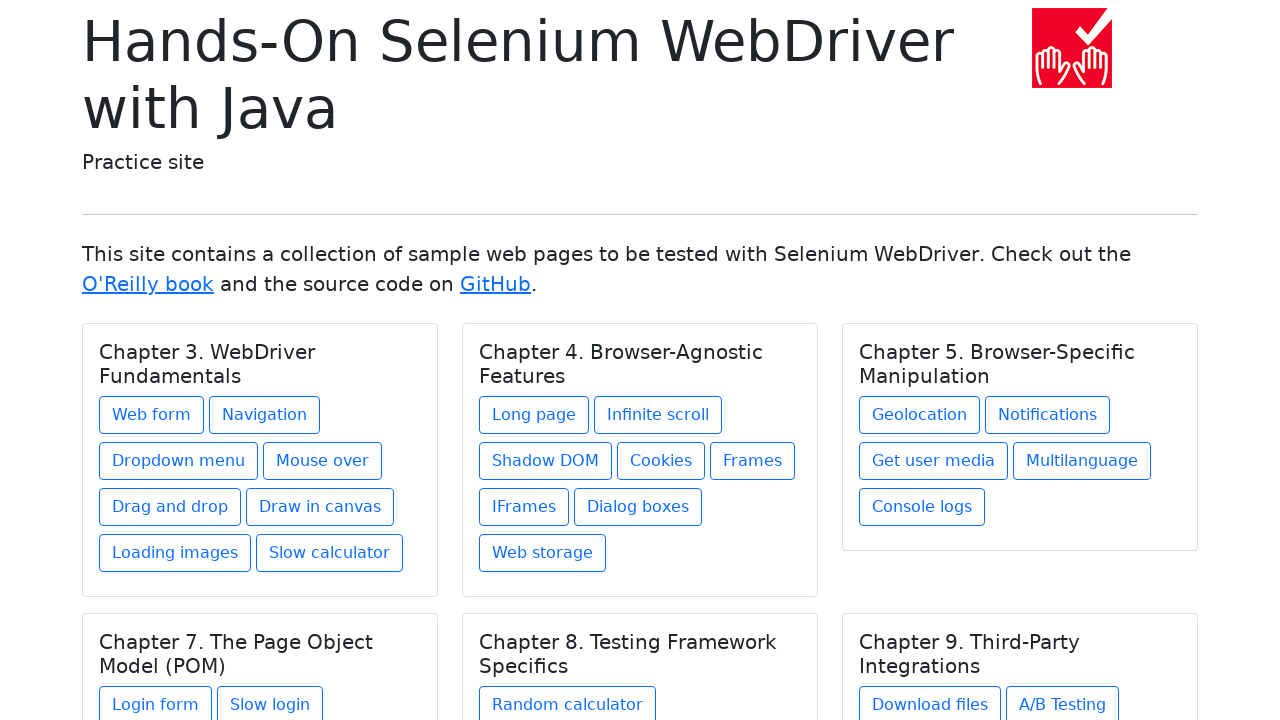

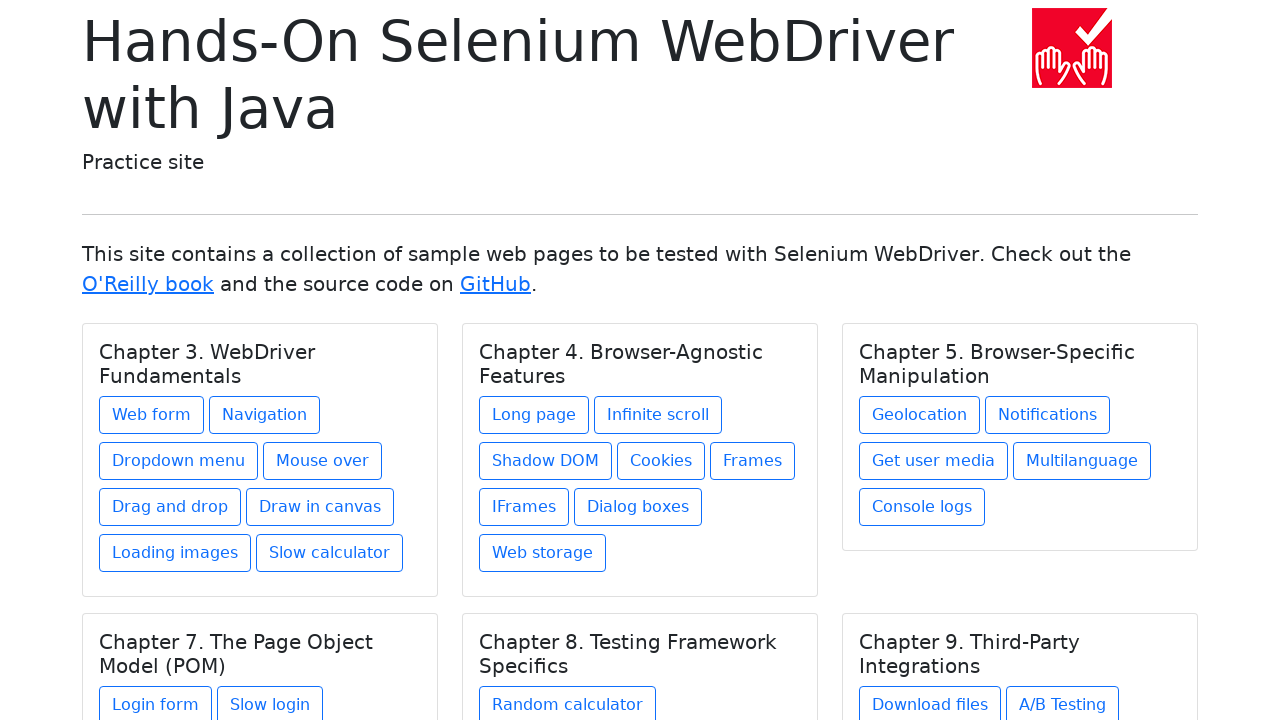